Tests radio button and checkbox interactions on Formy project forms by selecting different radio button options and checking all checkboxes

Starting URL: https://formy-project.herokuapp.com/radiobutton

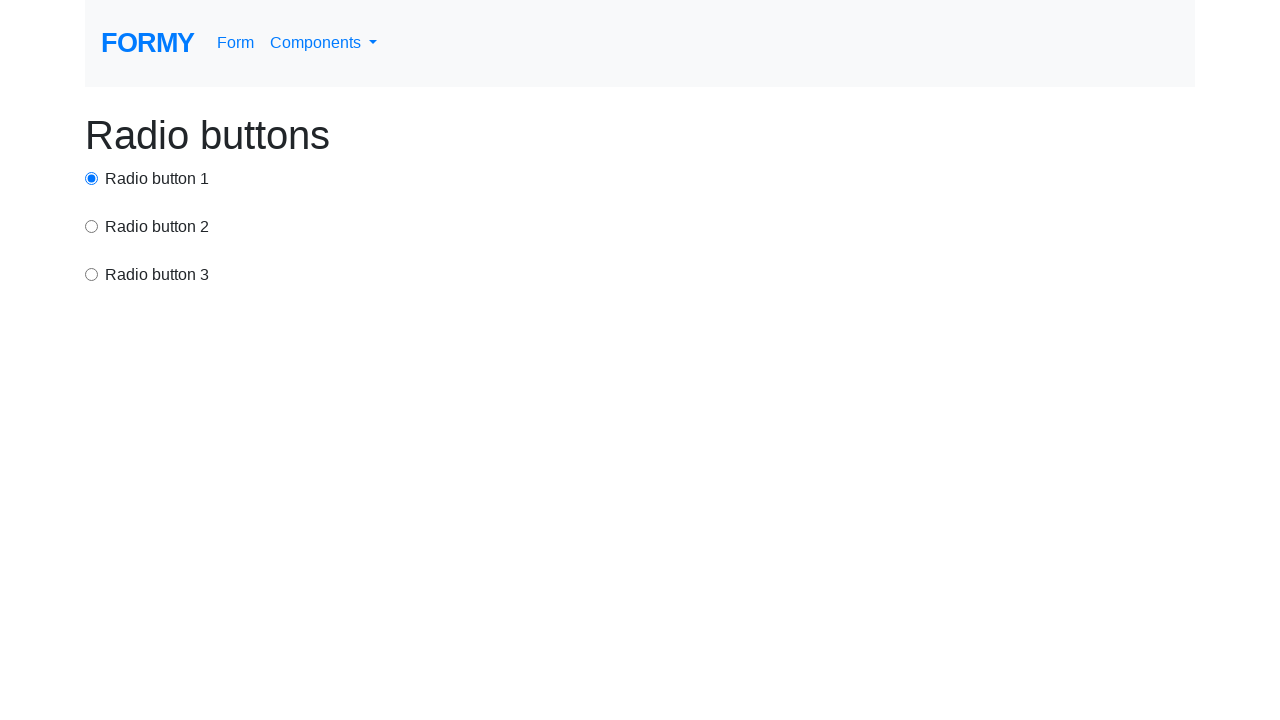

Clicked first radio button at (92, 178) on #radio-button-1
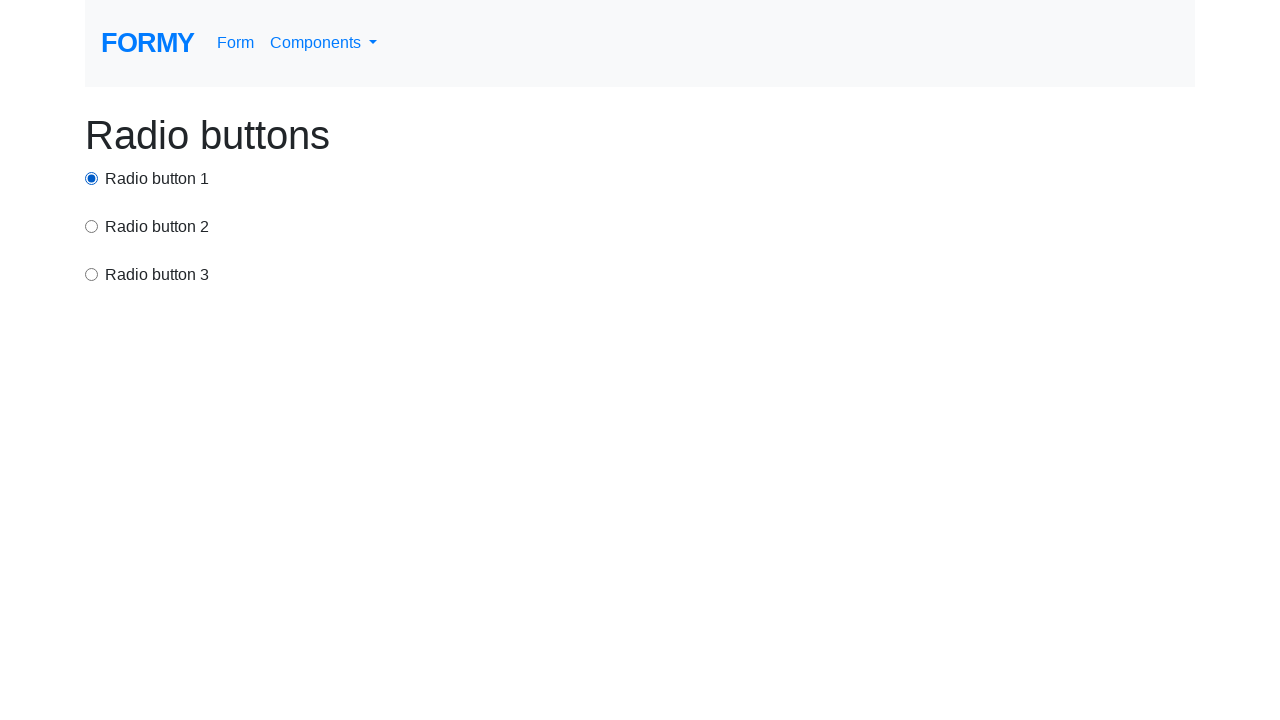

Clicked second radio button (option2) at (92, 226) on input[value='option2']
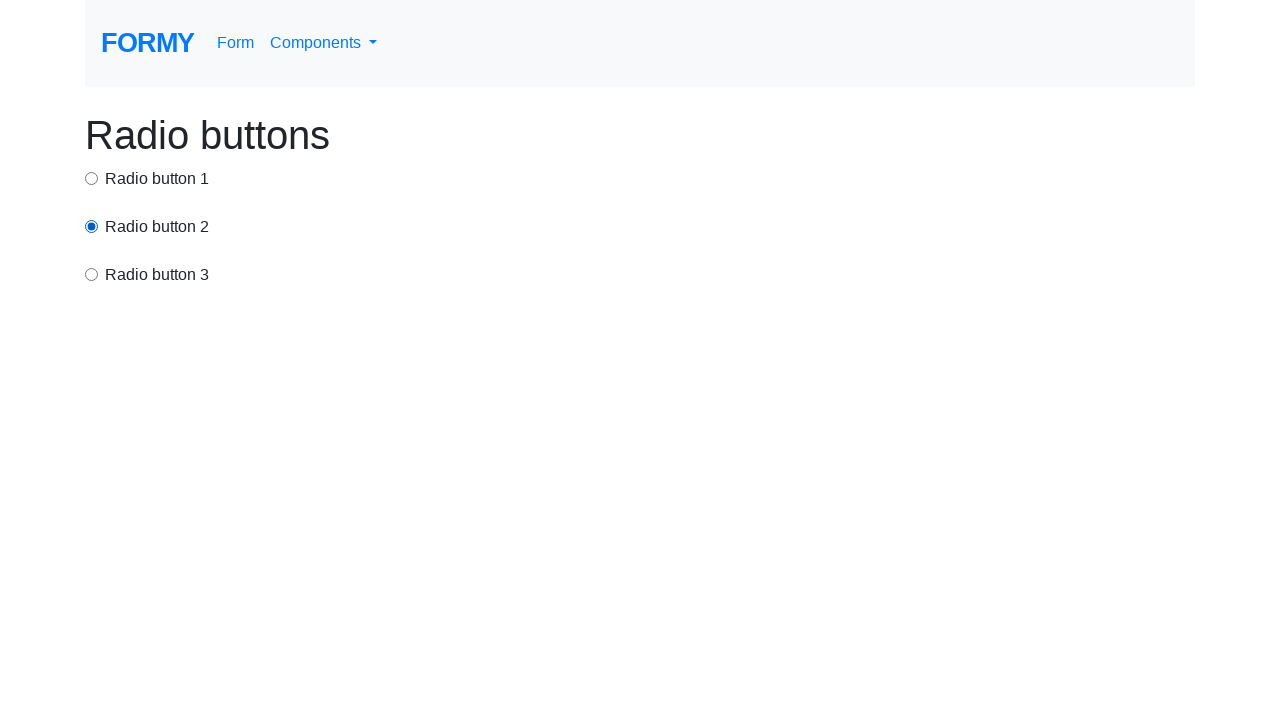

Clicked third radio button (option3) at (92, 274) on input[value='option3']
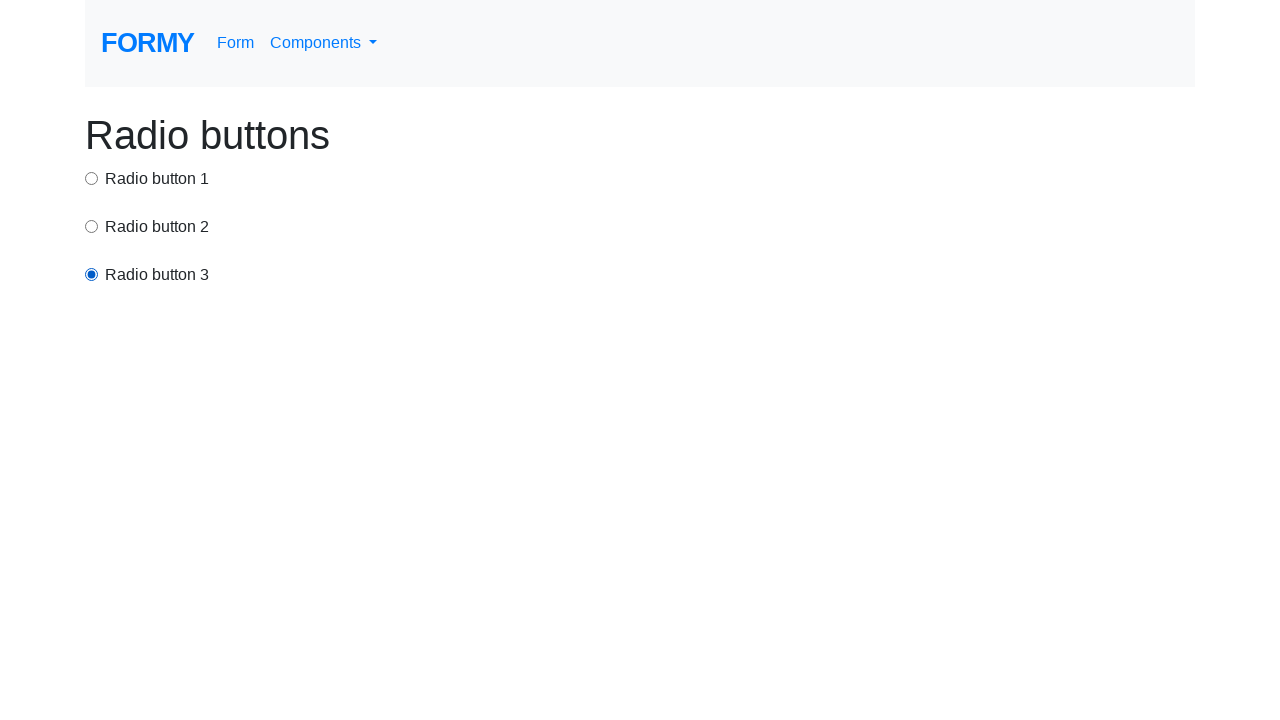

Navigated to checkbox page
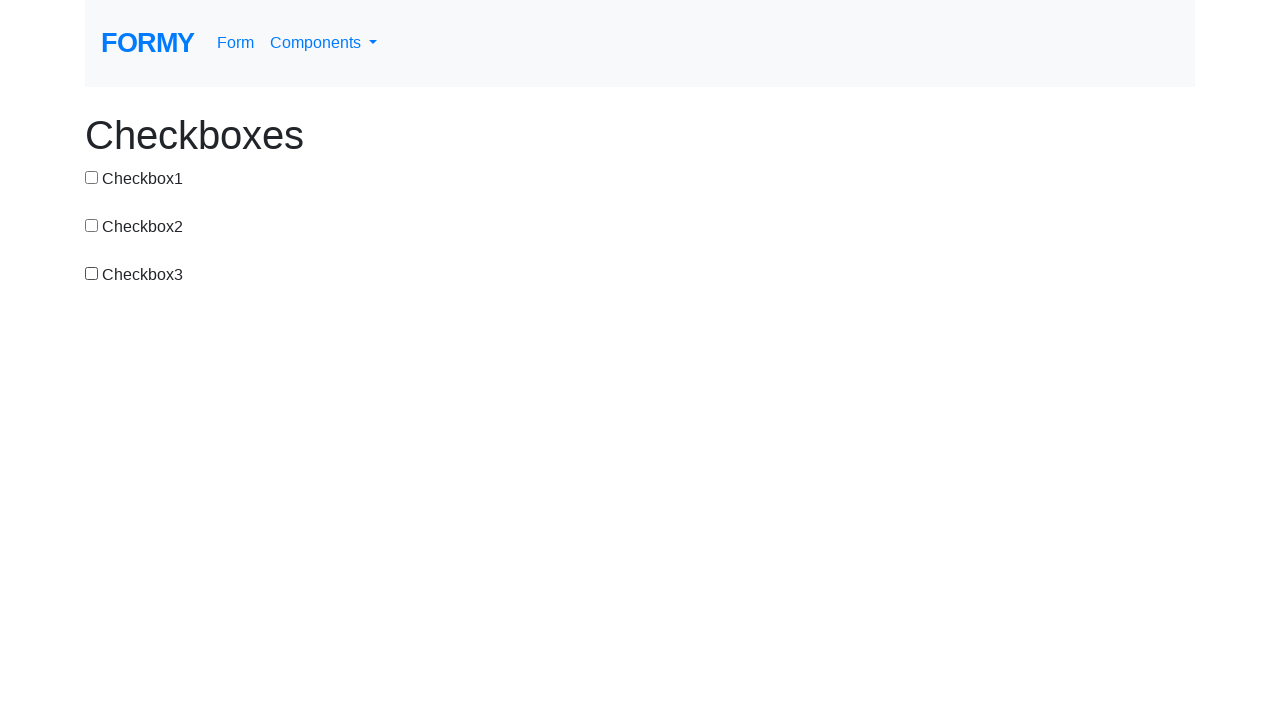

Located 3 checkboxes on the page
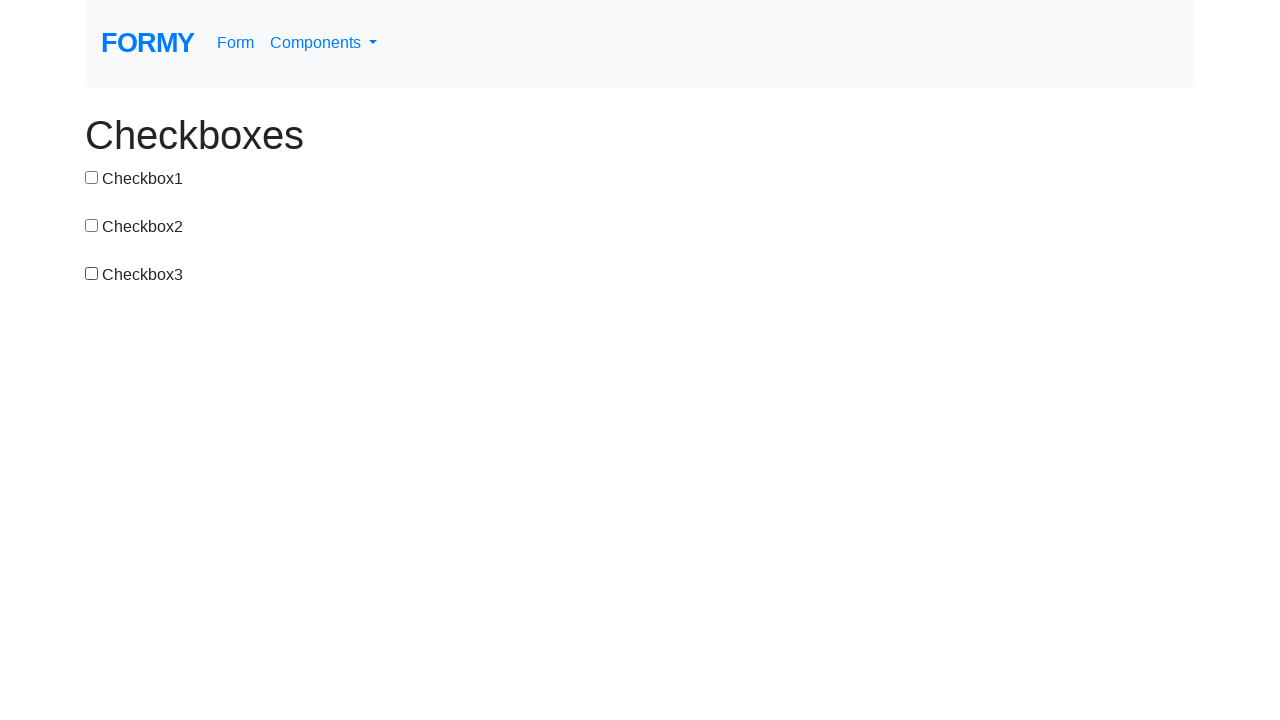

Clicked checkbox 1 of 3 at (92, 177) on xpath=//input[@type='checkbox'] >> nth=0
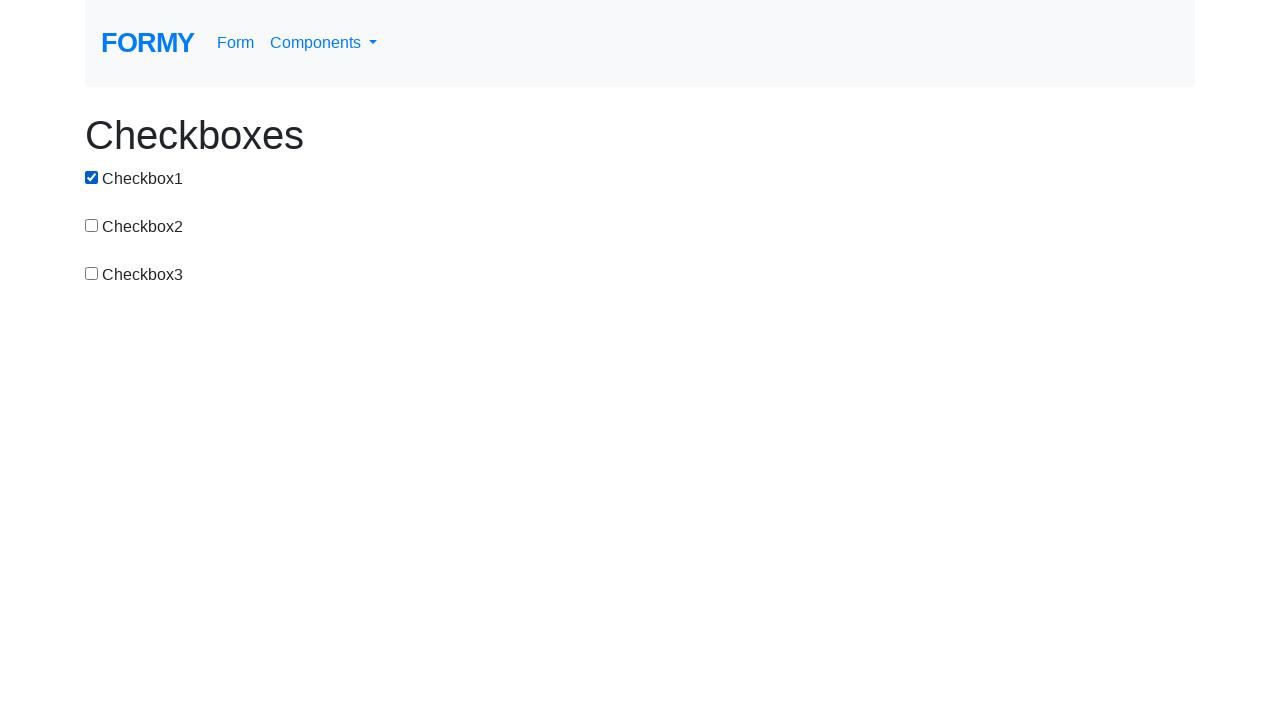

Clicked checkbox 2 of 3 at (92, 225) on xpath=//input[@type='checkbox'] >> nth=1
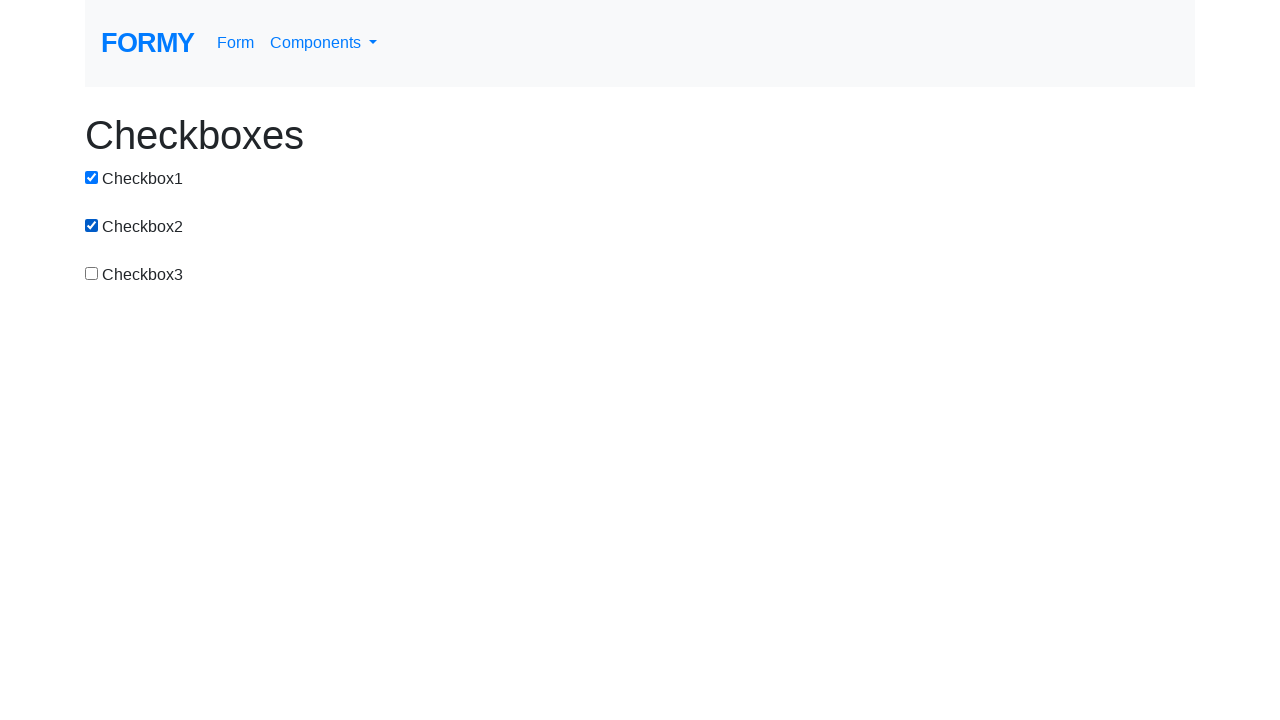

Clicked checkbox 3 of 3 at (92, 273) on xpath=//input[@type='checkbox'] >> nth=2
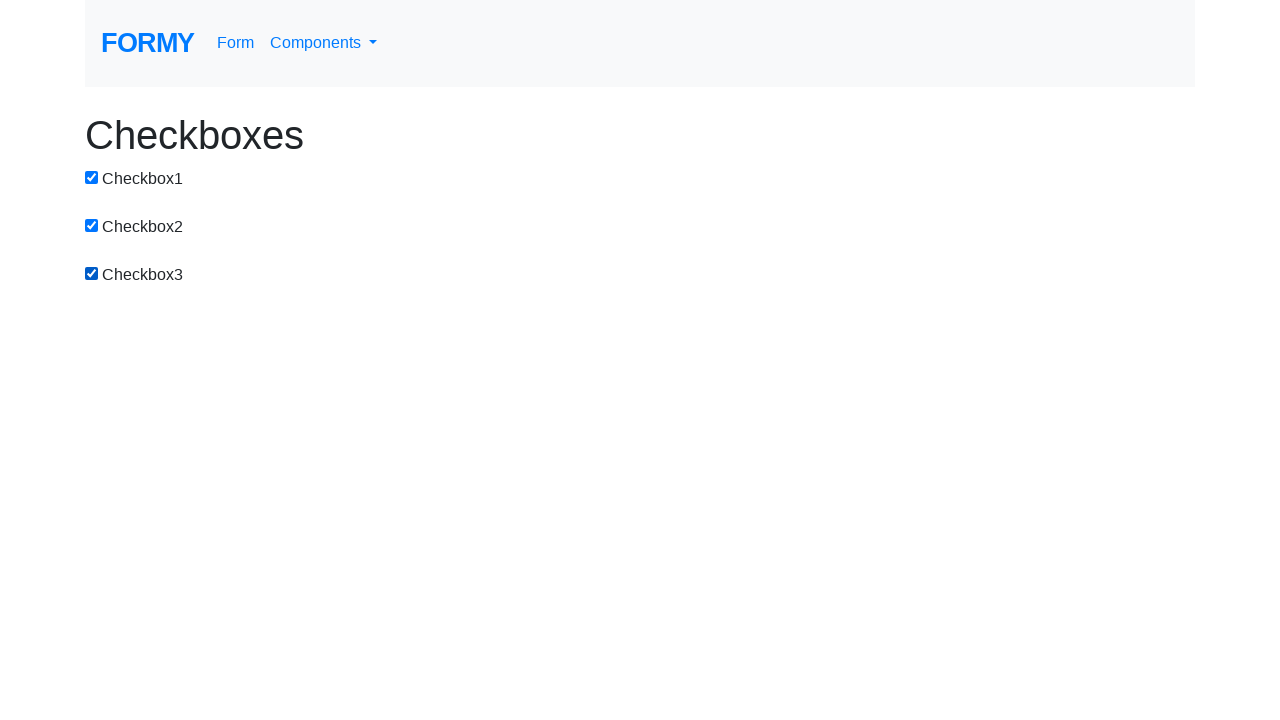

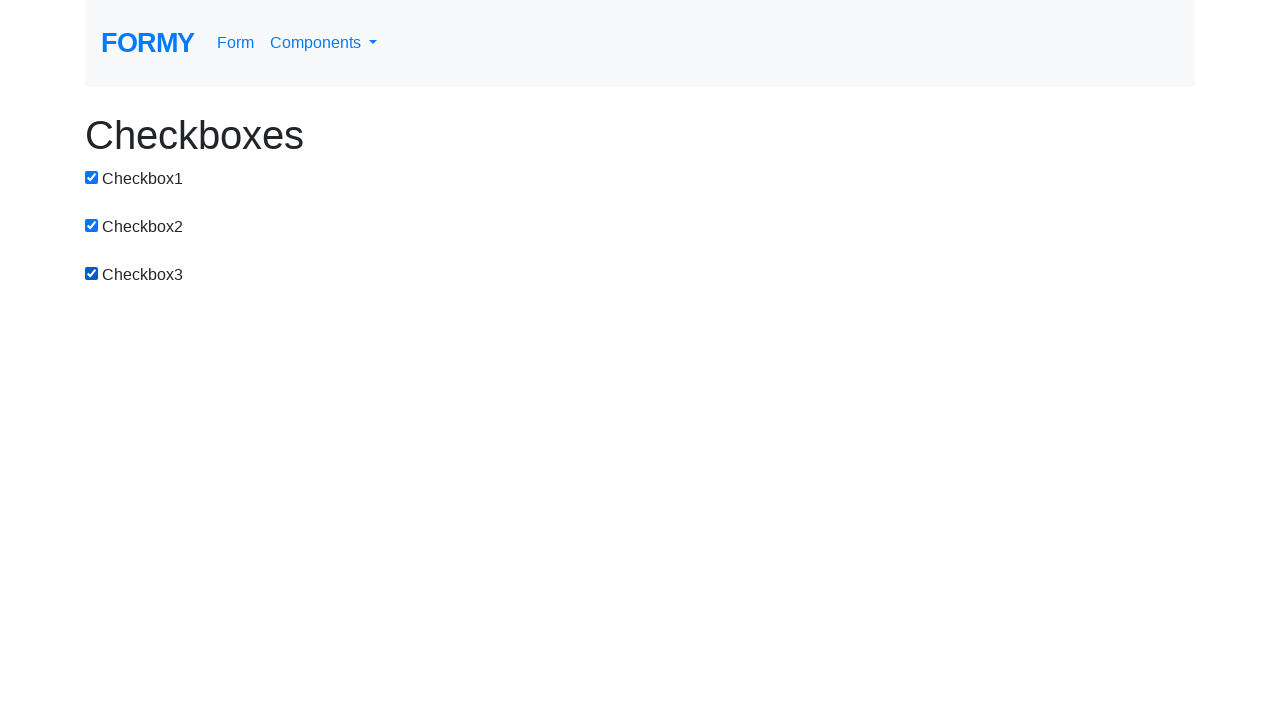